Tests dropdown/select element interactions by selecting options using visible text, index, and value attribute methods on a training website.

Starting URL: https://training-support.net/webelements/selects

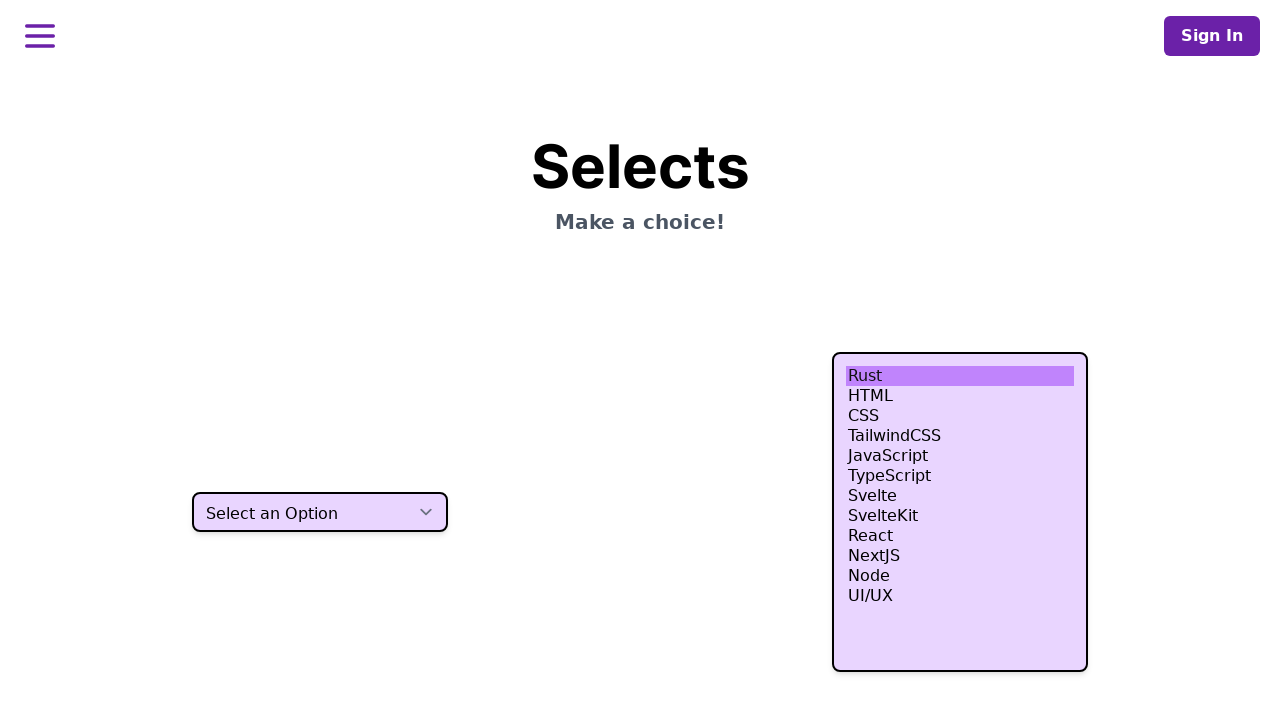

Navigated to training website dropdown page
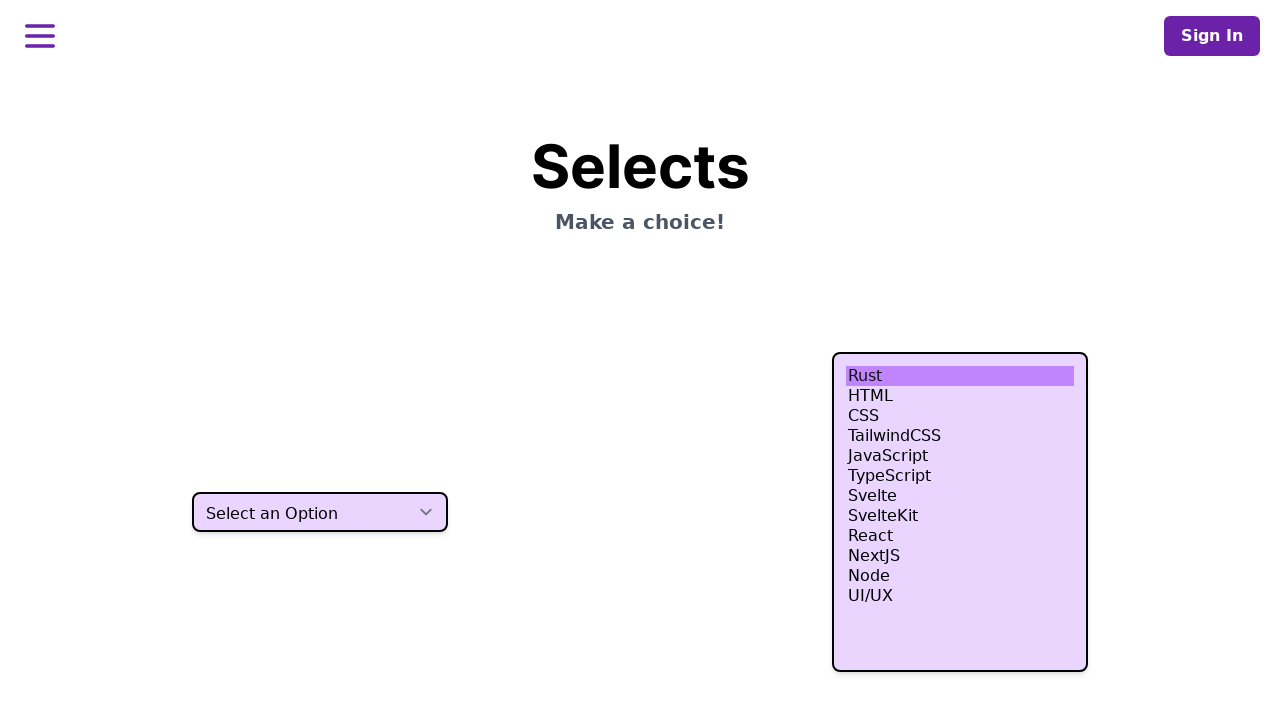

Selected option 'Two' using visible text on select.h-10
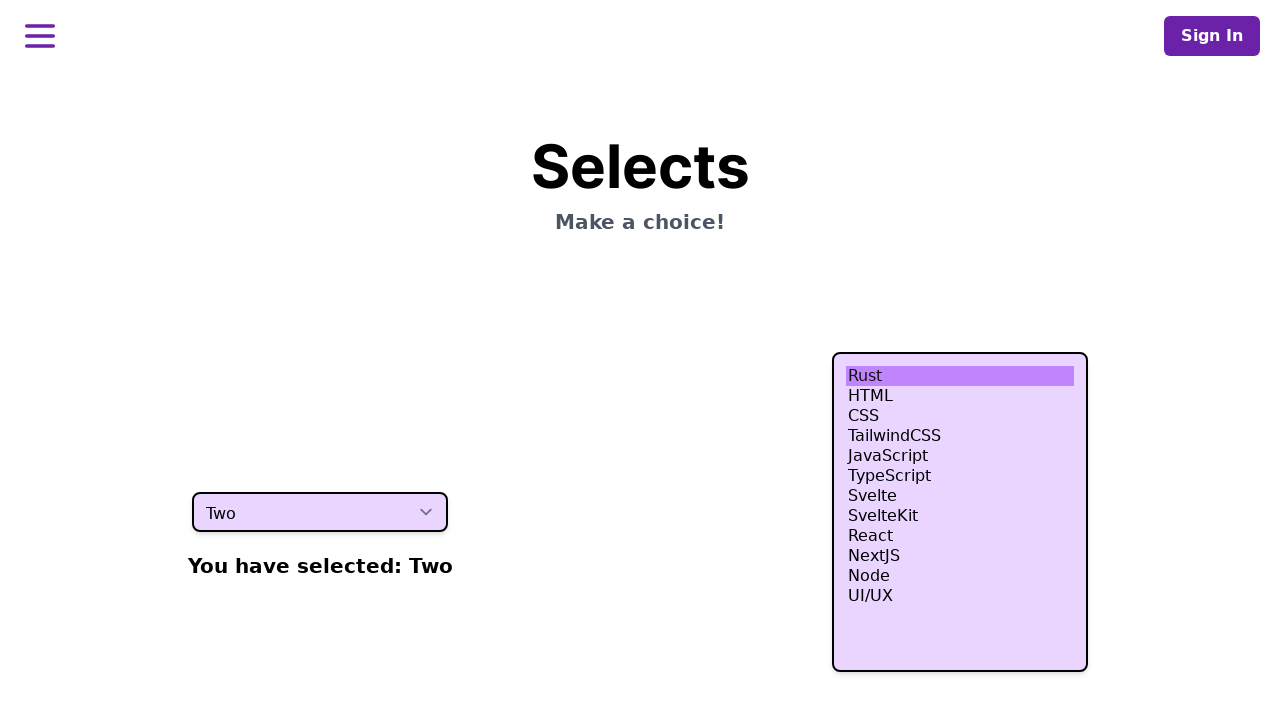

Selected option at index 3 (fourth item) on select.h-10
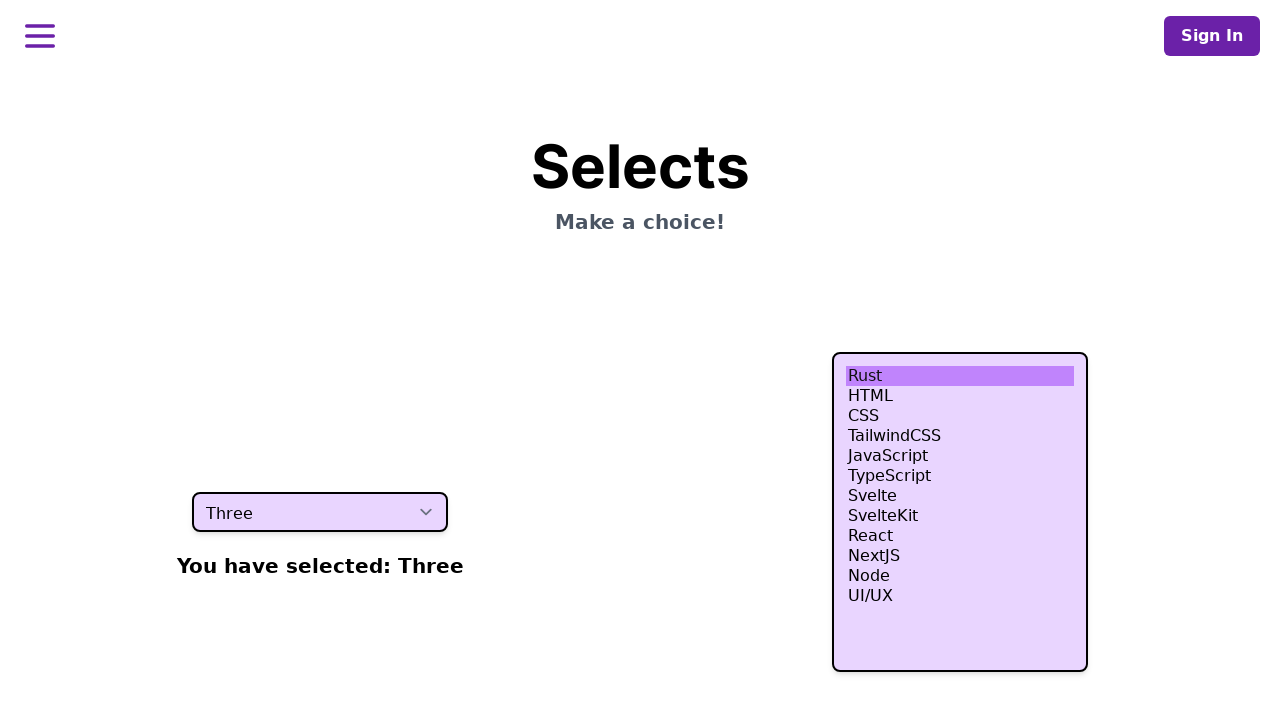

Selected option with value 'four' on select.h-10
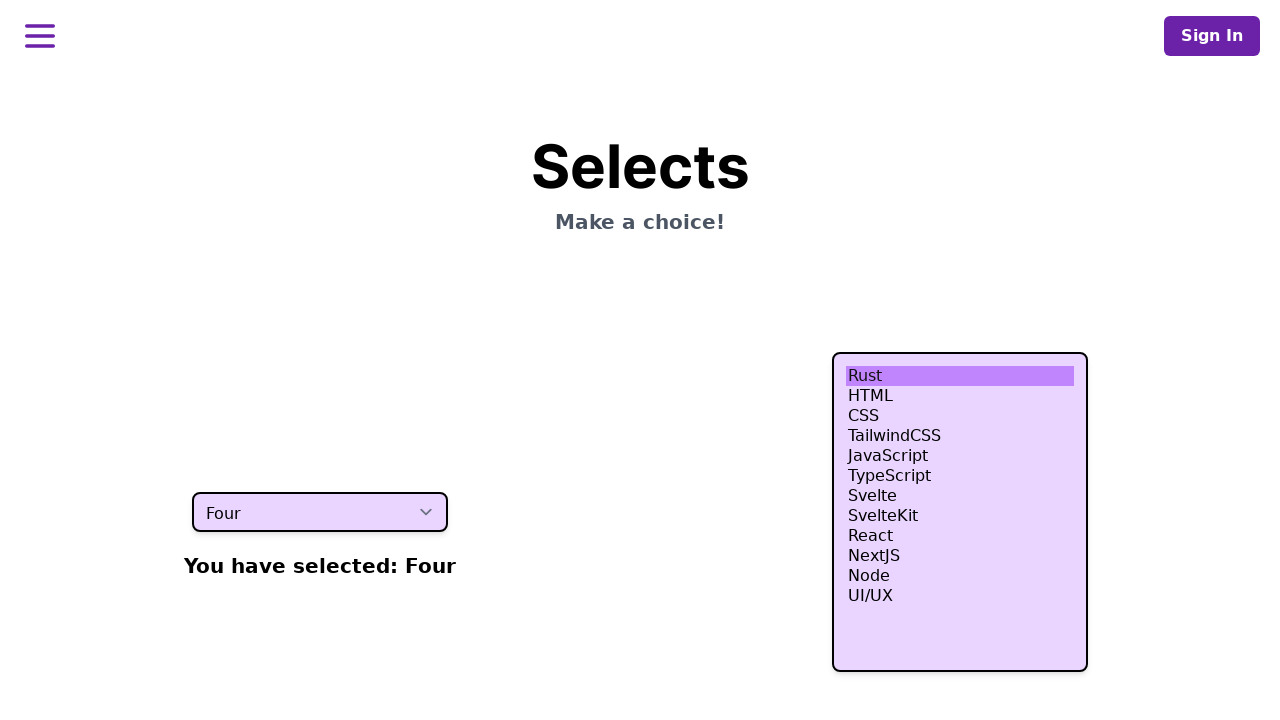

Waited 500ms for selection to be applied
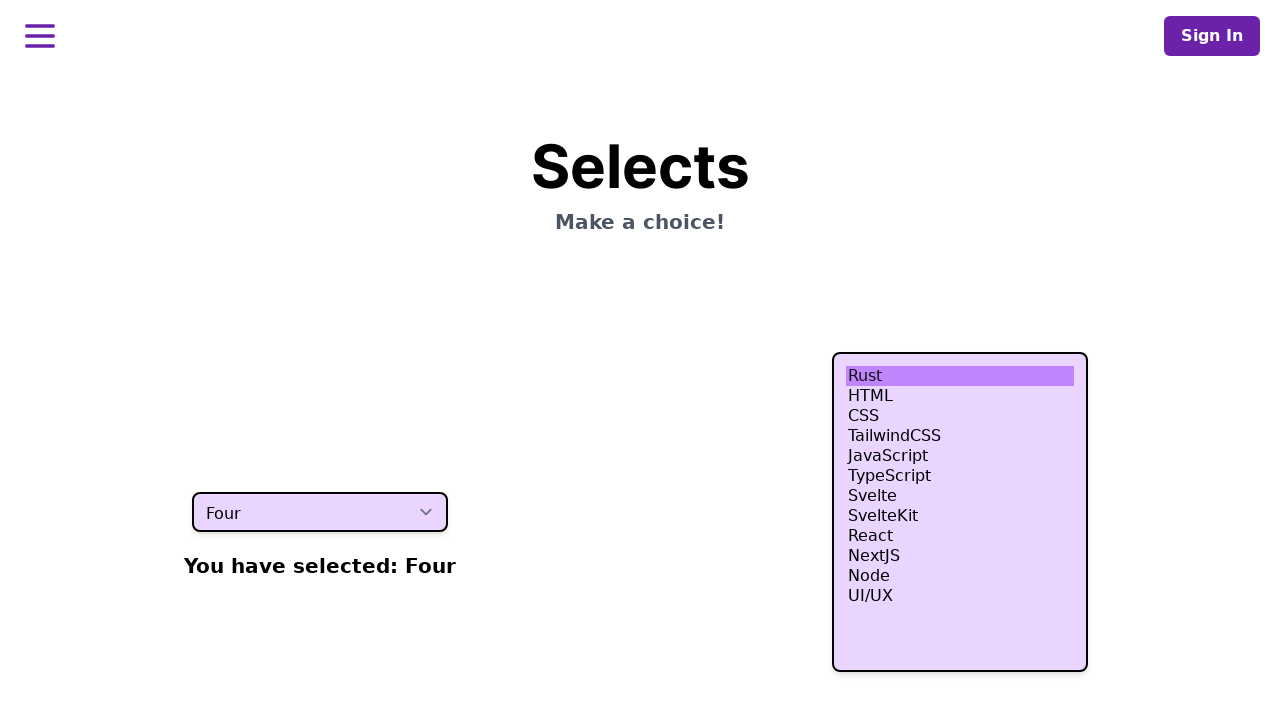

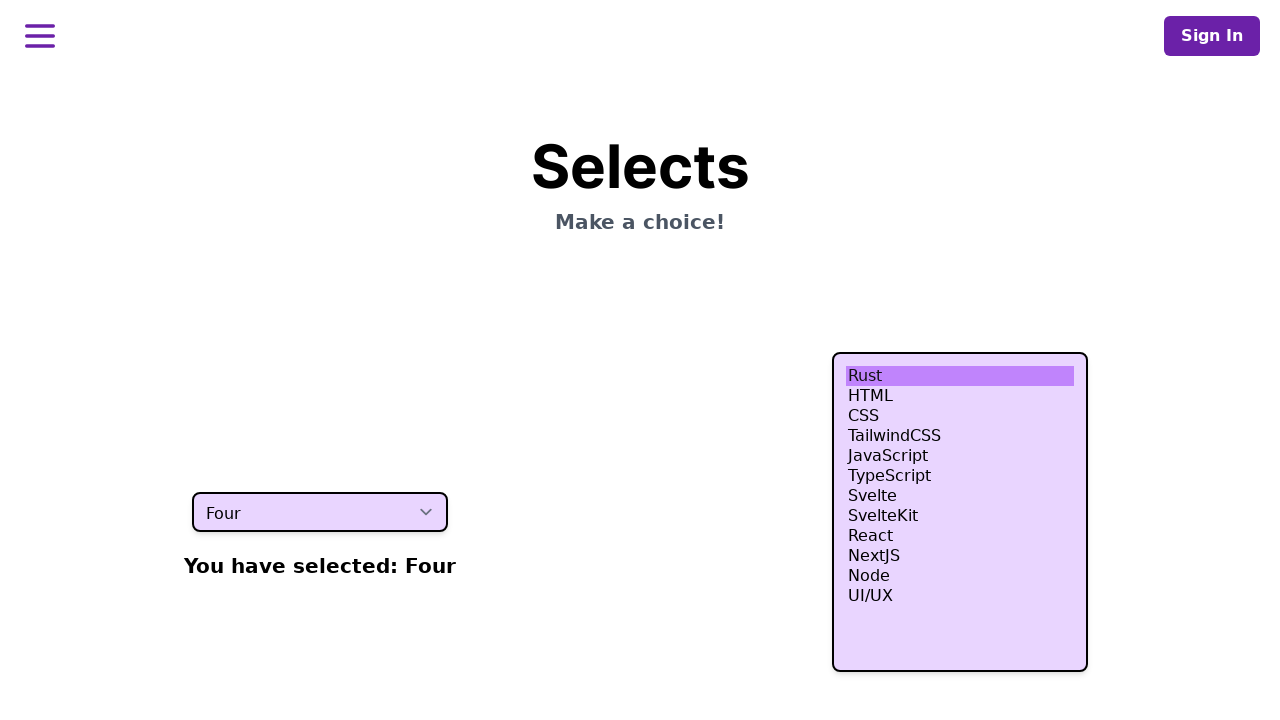